Tests adding specific vegetables (Cucumber, Brocolli, Beetroot) to shopping cart on an e-commerce practice site by iterating through products and clicking "Add to cart" for matching items

Starting URL: https://rahulshettyacademy.com/seleniumPractise/

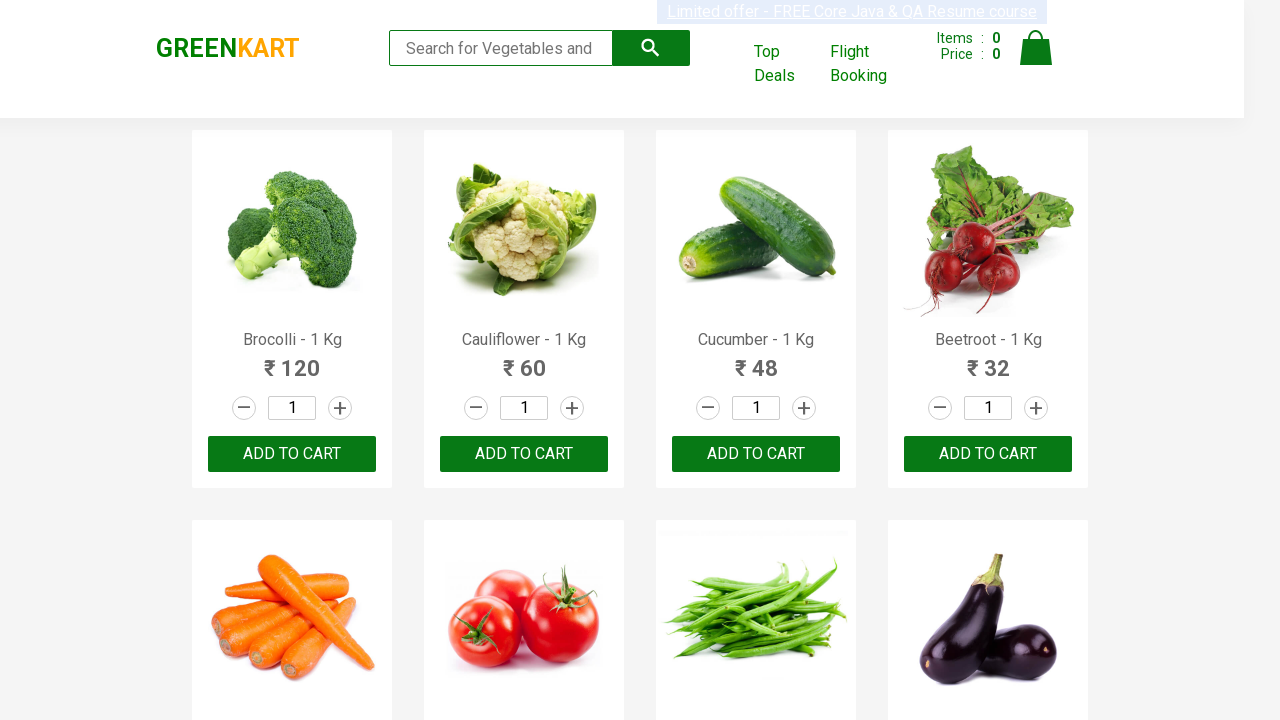

Waited for product list to load
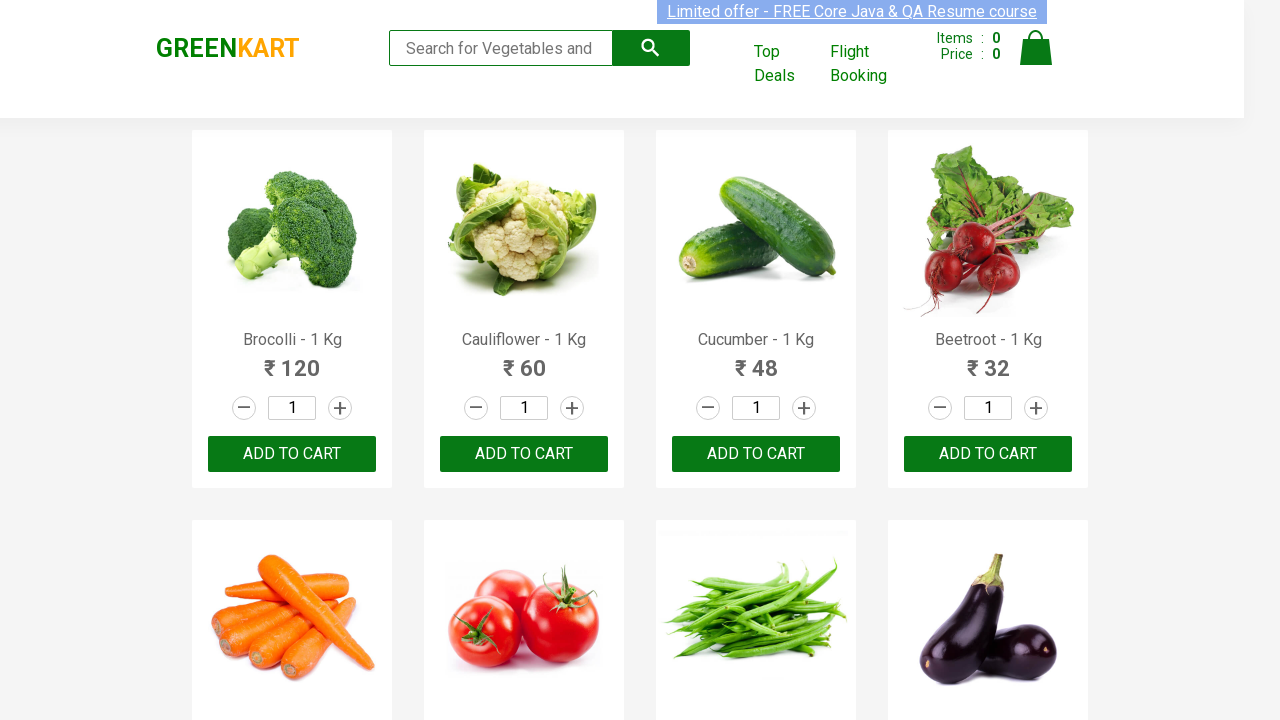

Retrieved all product name elements
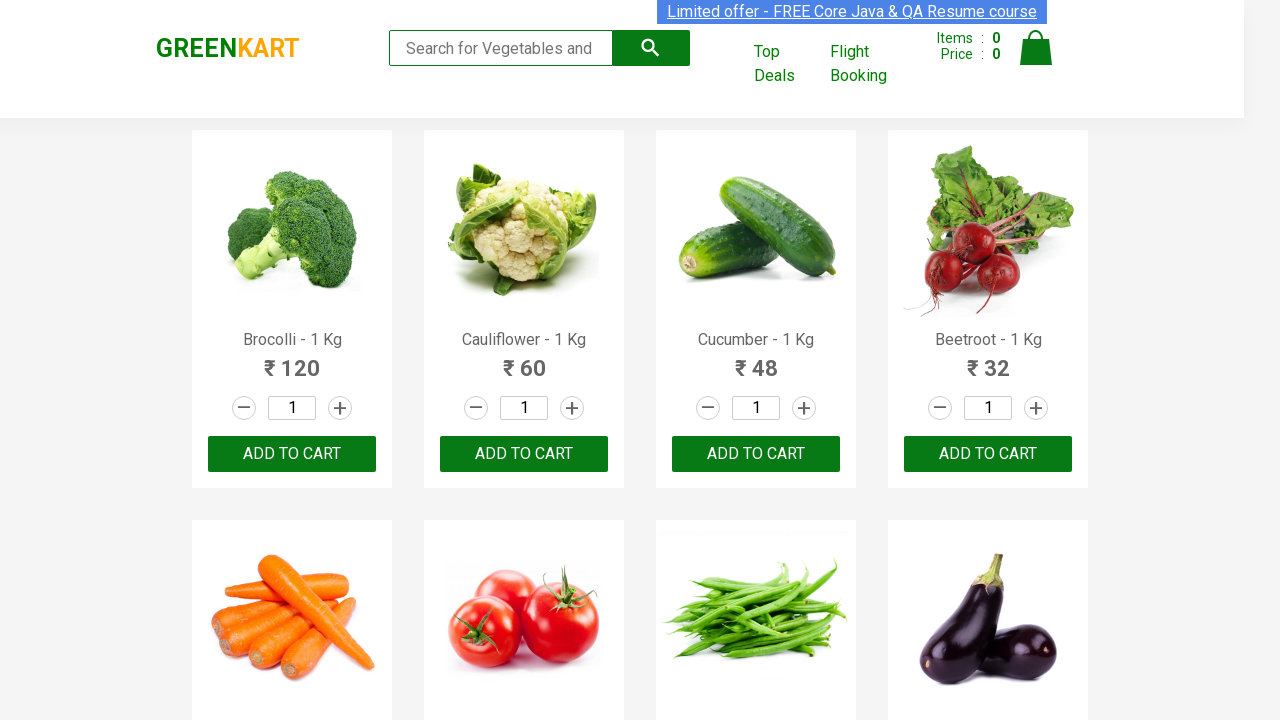

Retrieved all 'Add to cart' buttons
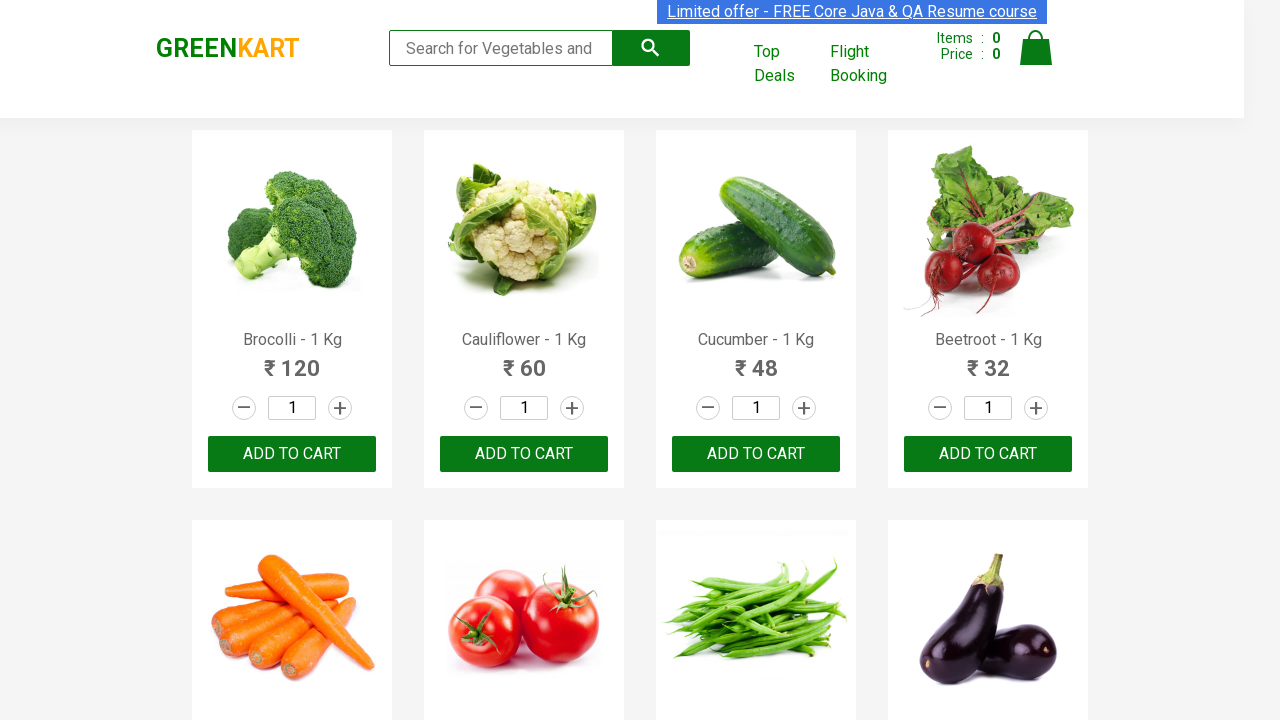

Clicked 'Add to cart' for Brocolli at (292, 454) on xpath=//div[@class='product-action']/button >> nth=0
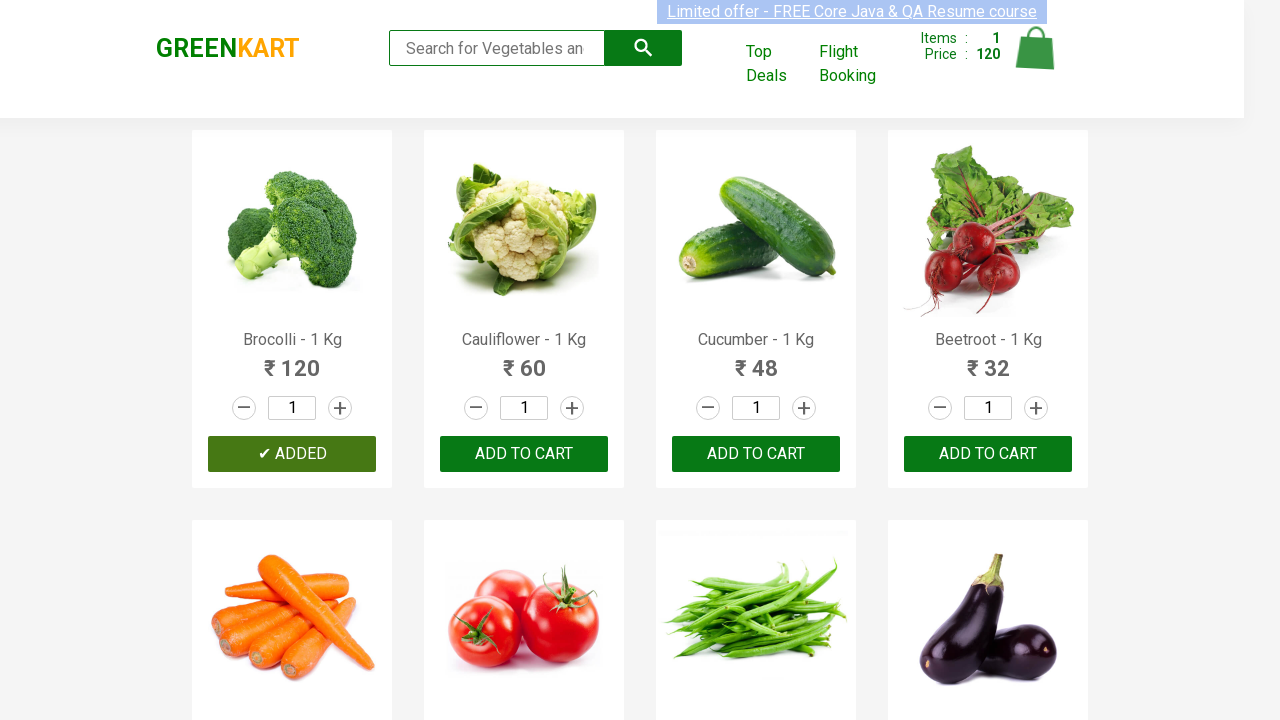

Clicked 'Add to cart' for Cucumber at (756, 454) on xpath=//div[@class='product-action']/button >> nth=2
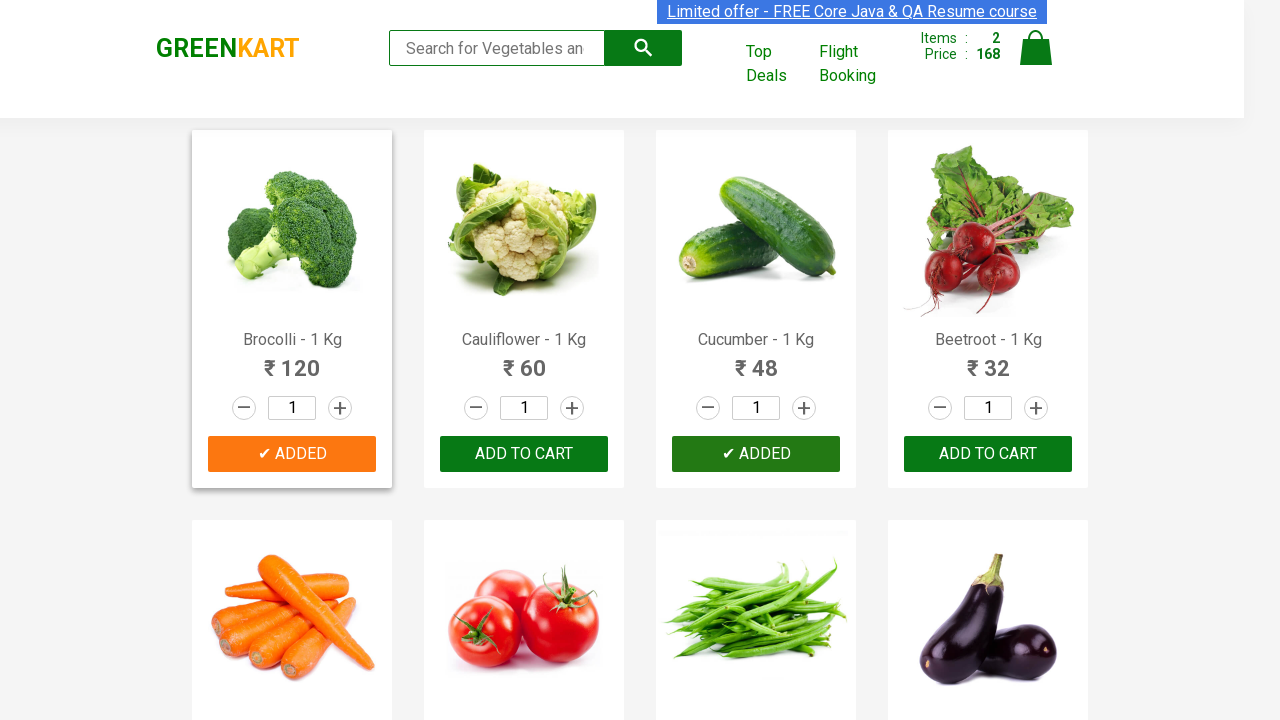

Clicked 'Add to cart' for Beetroot at (988, 454) on xpath=//div[@class='product-action']/button >> nth=3
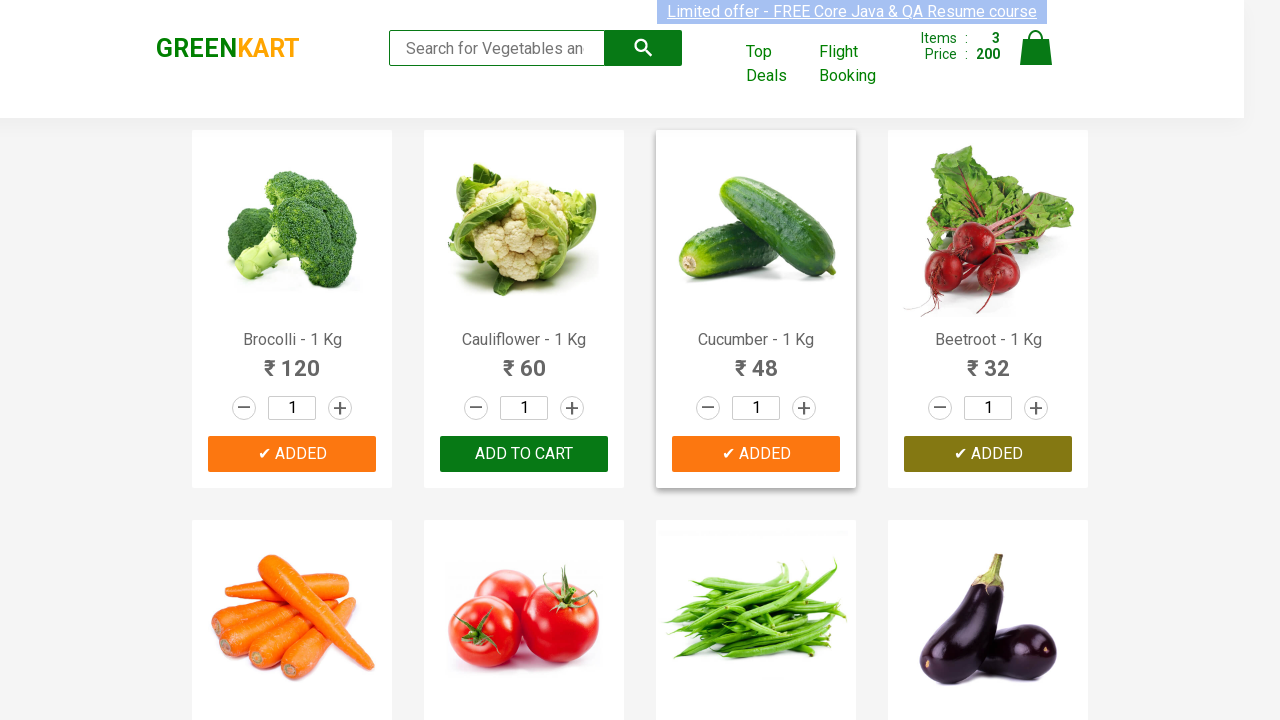

All 3 required items (Cucumber, Brocolli, Beetroot) have been added to cart
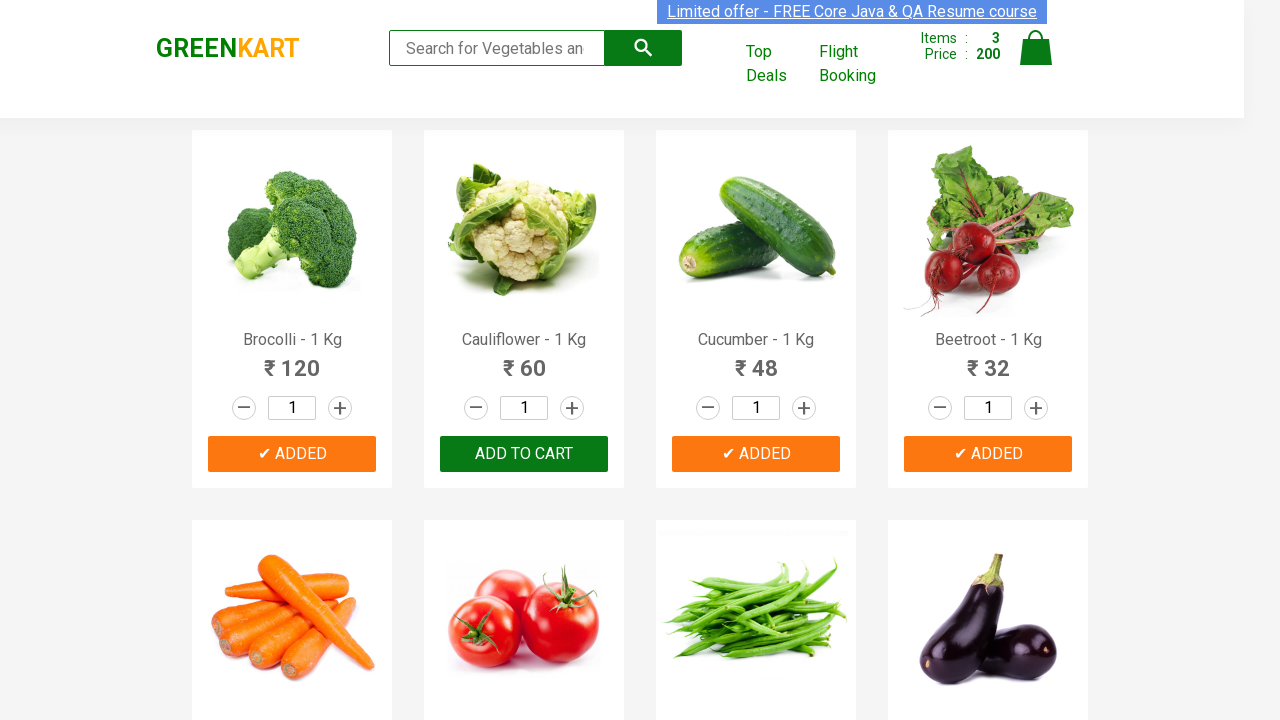

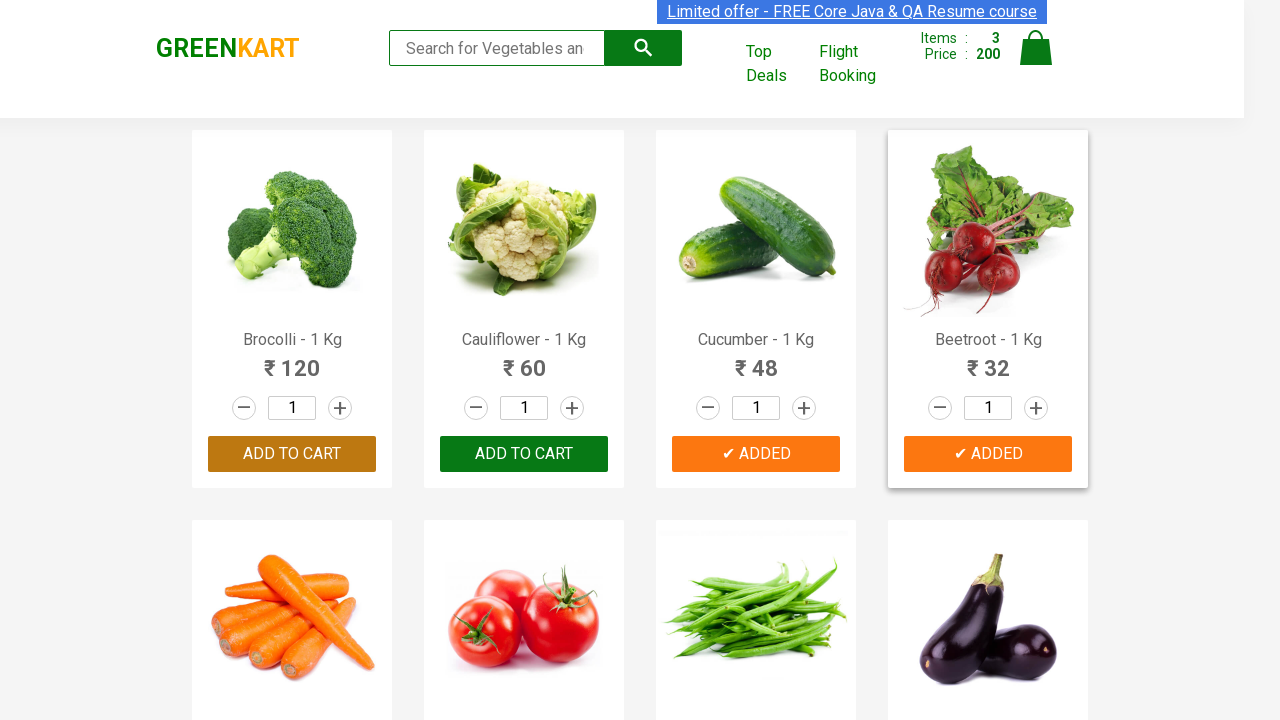